Tests UI controls on a practice page by selecting a country from dropdown and clicking a radio button

Starting URL: https://testautomationpractice.blogspot.com/

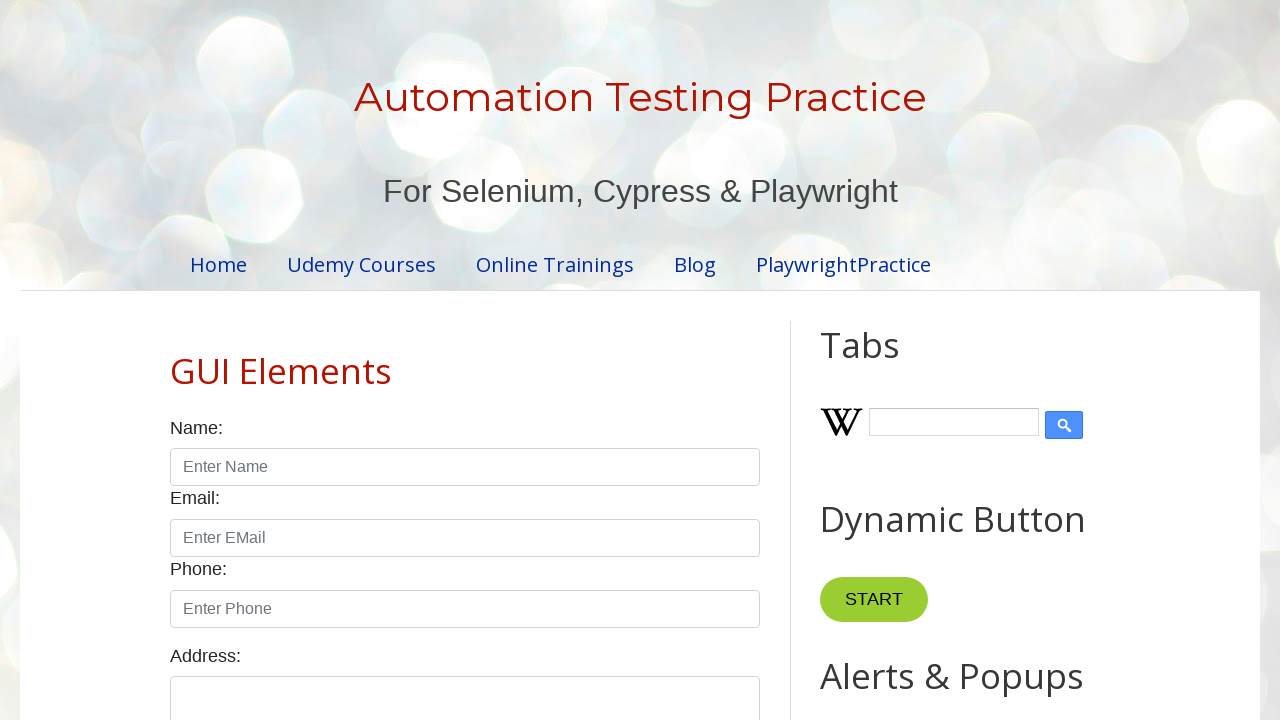

Selected 'Germany' from country dropdown on #country
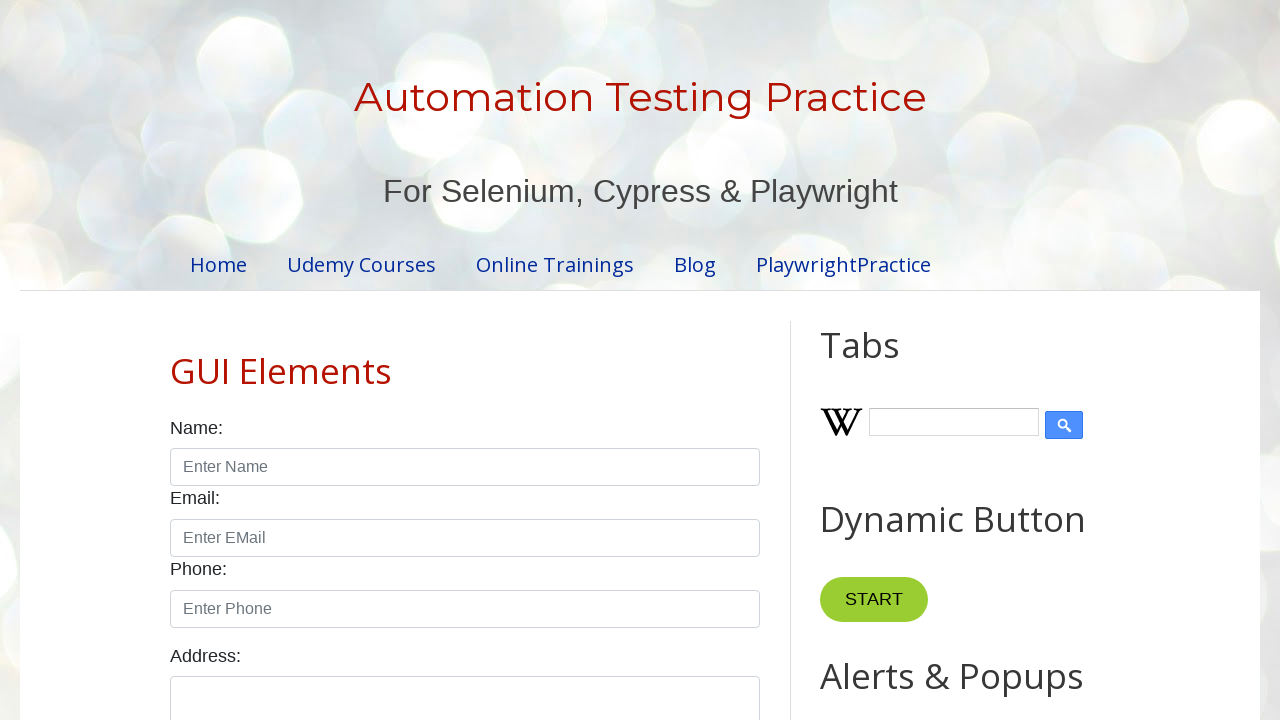

Clicked the first gender radio button at (176, 360) on xpath=//input[@name='gender'] >> nth=0
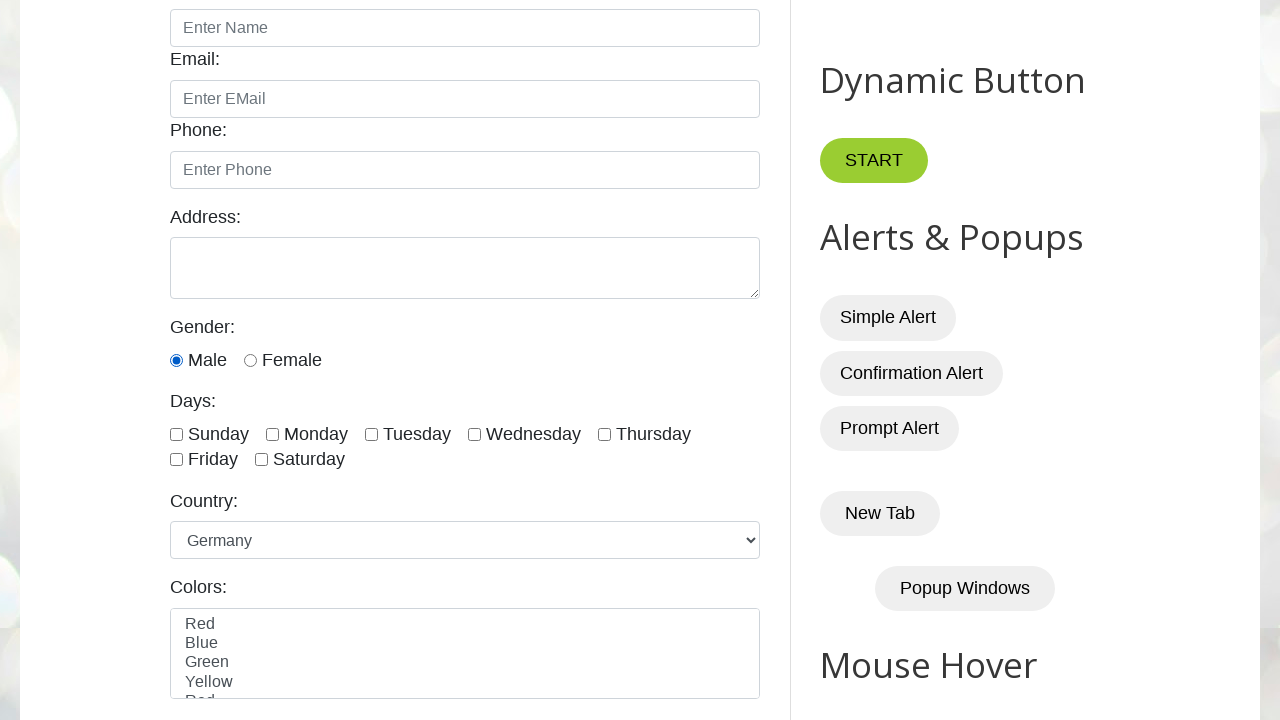

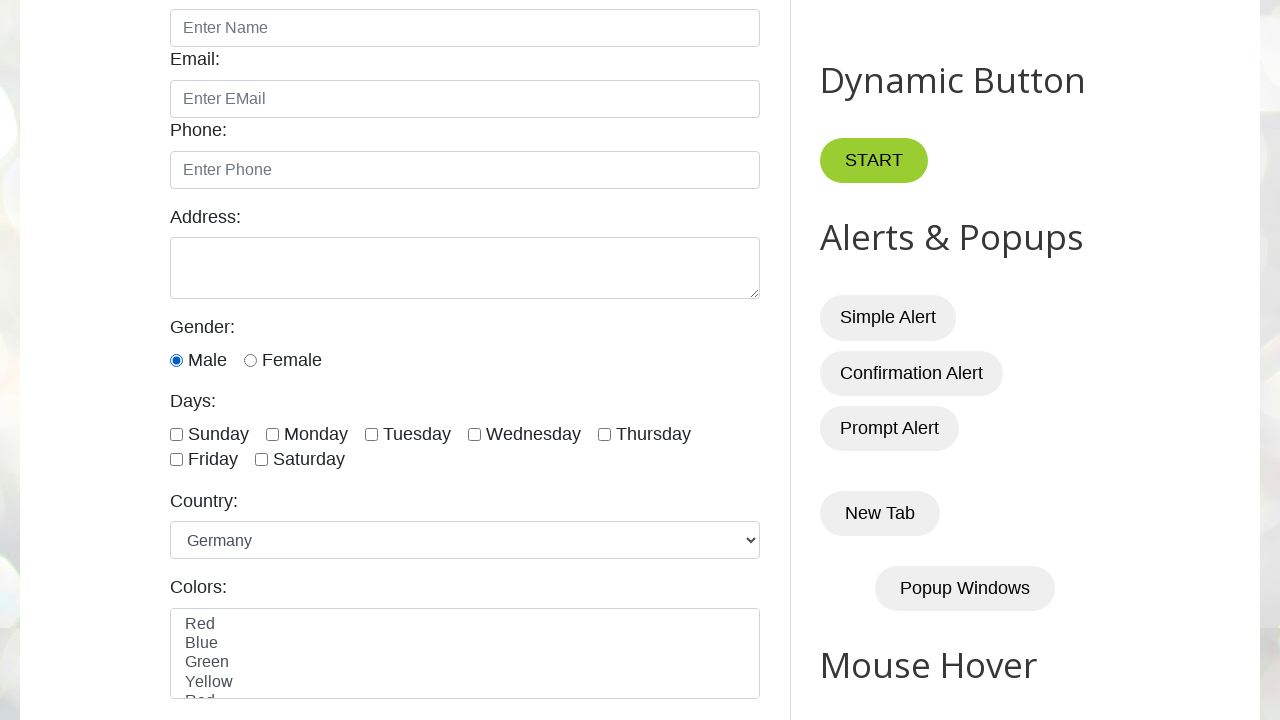